Navigates to the Selenium website and clicks on a navigation menu item using indexed XPath selector

Starting URL: https://www.selenium.dev/

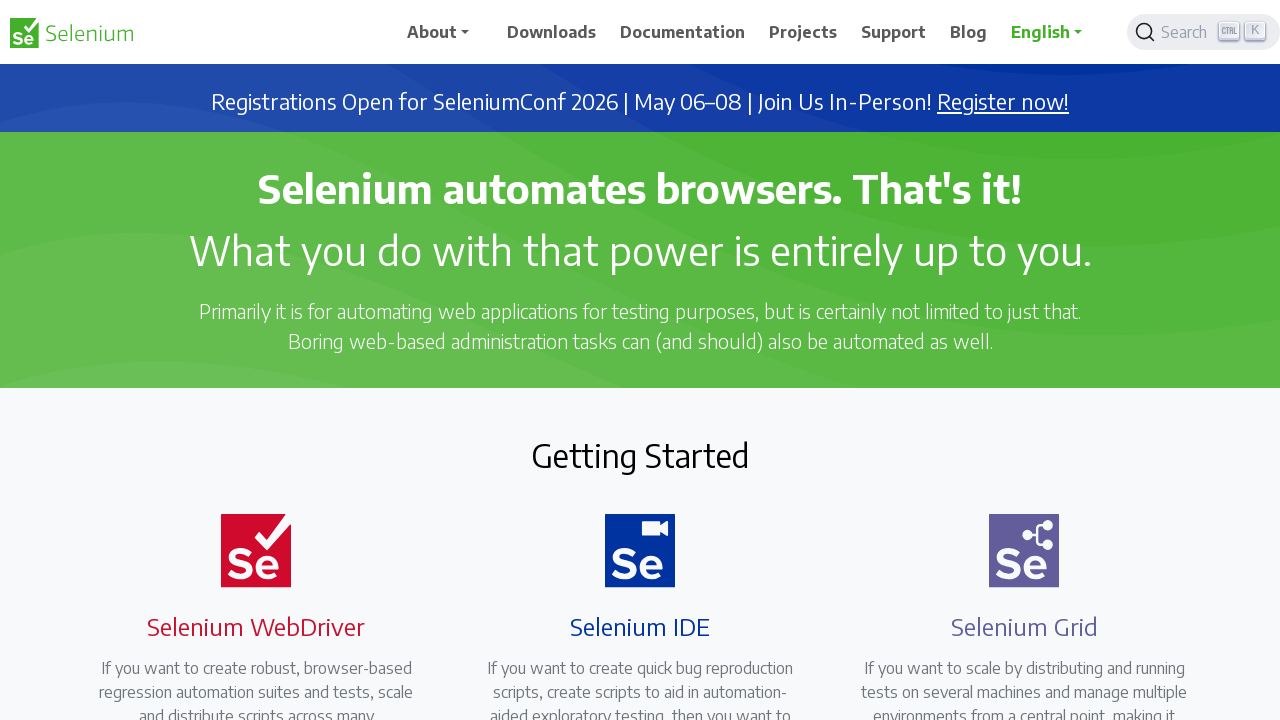

Navigated to Selenium website
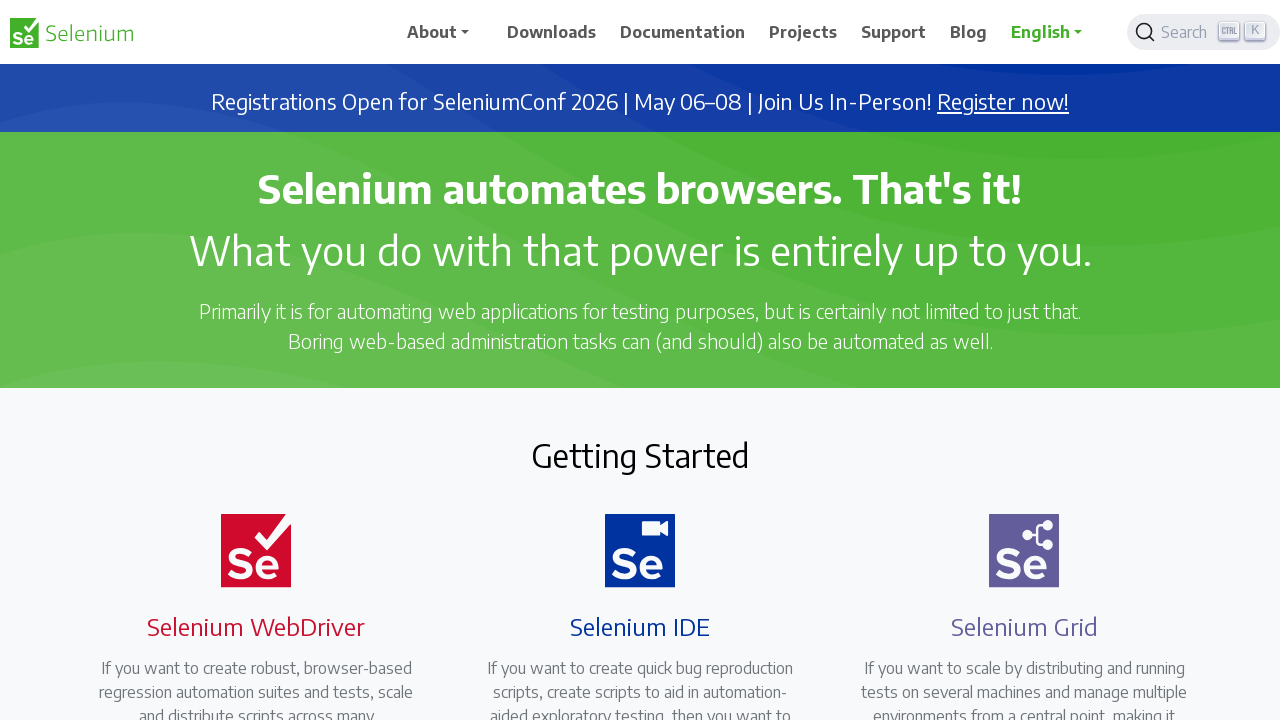

Clicked on the second navigation menu item using indexed XPath selector at (687, 32) on (//li[@class='nav-item mr-4 mb-2 mb-lg-0'])[2]
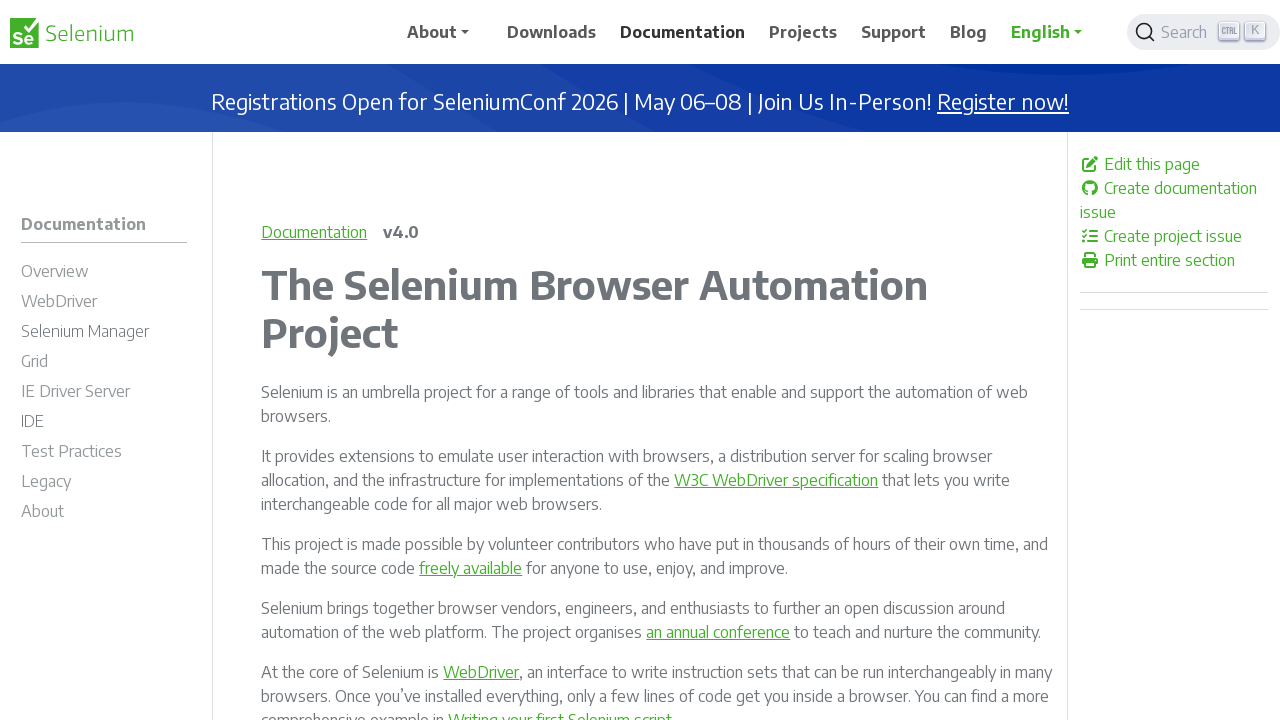

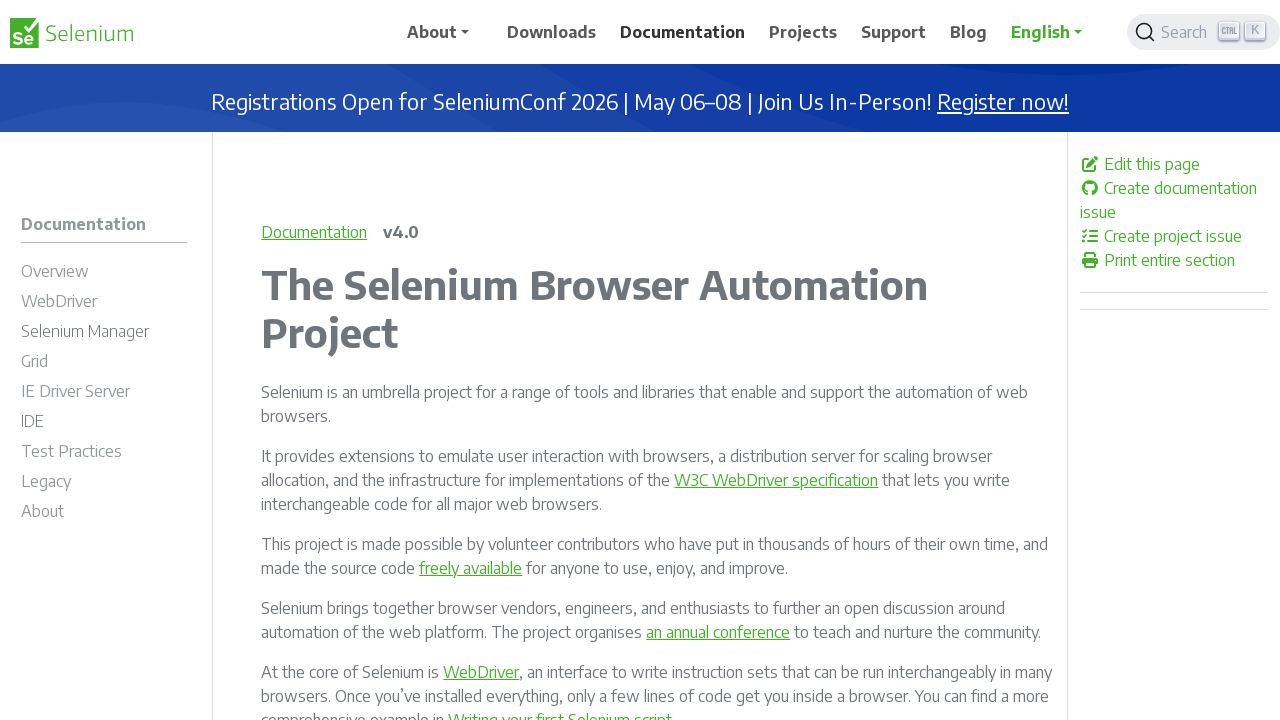